Navigates through a demo e-commerce store, clicking on My Account button, going back, and returning to home

Starting URL: http://demostore.supersqa.com/

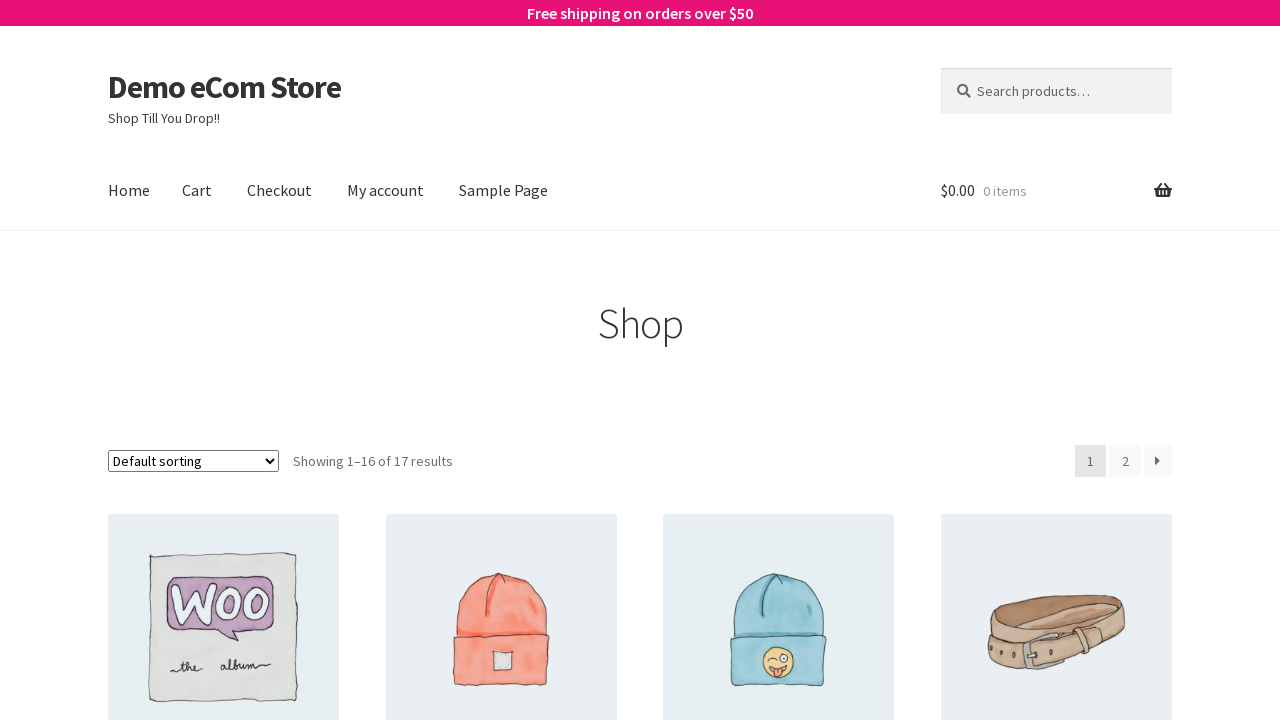

Clicked on My Account button in navigation menu at (386, 191) on xpath=//ul[@class='nav-menu']/li[4]
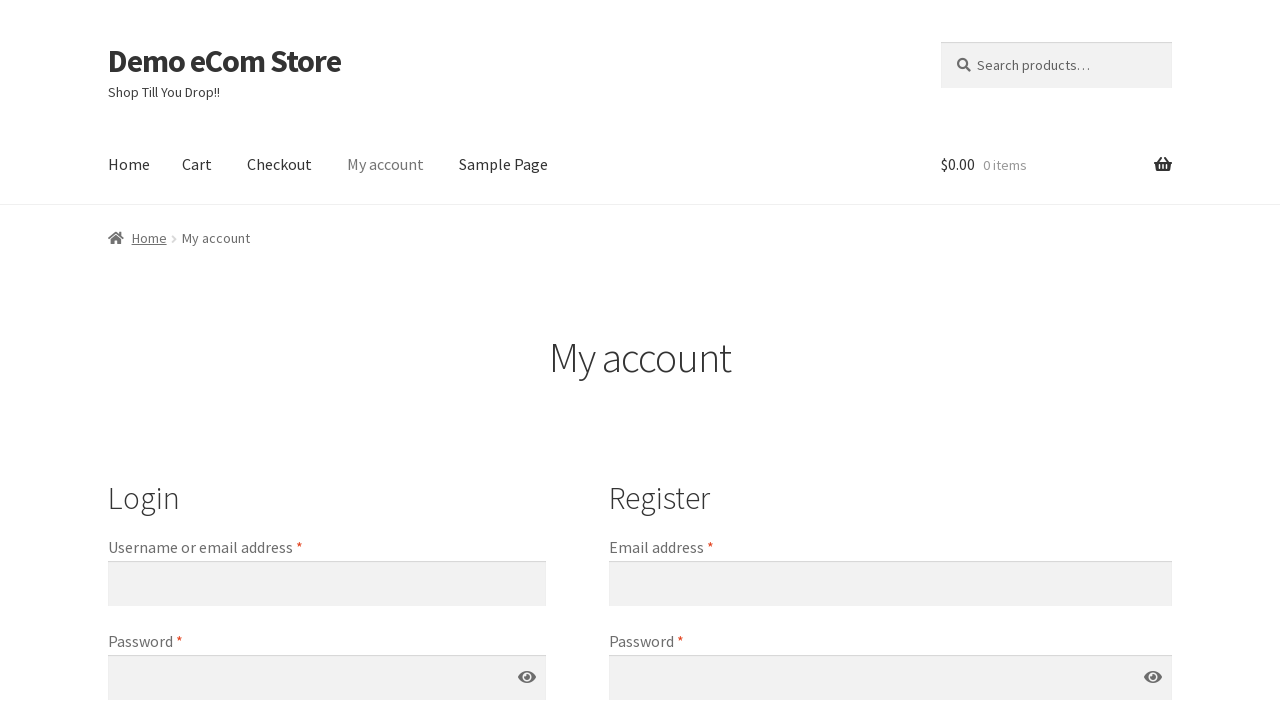

Navigated back to previous page
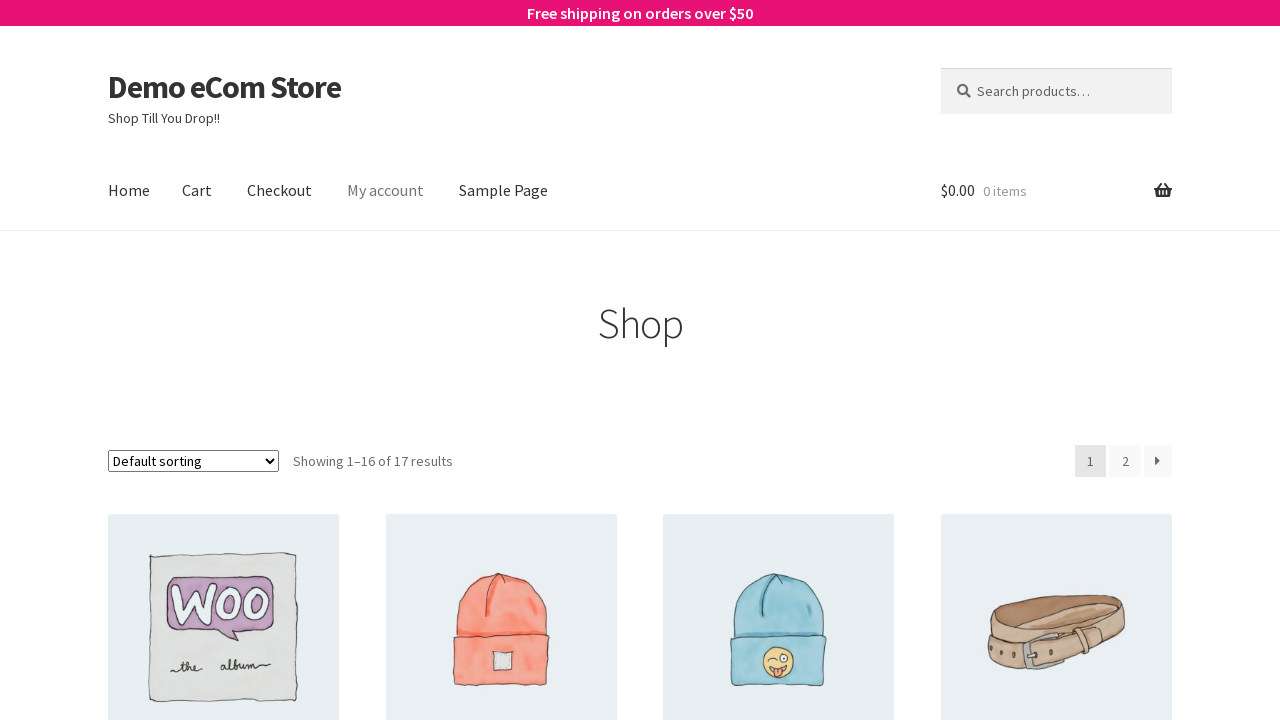

Clicked on Home button in navigation menu at (129, 191) on xpath=//ul[@class='nav-menu']/li[1]
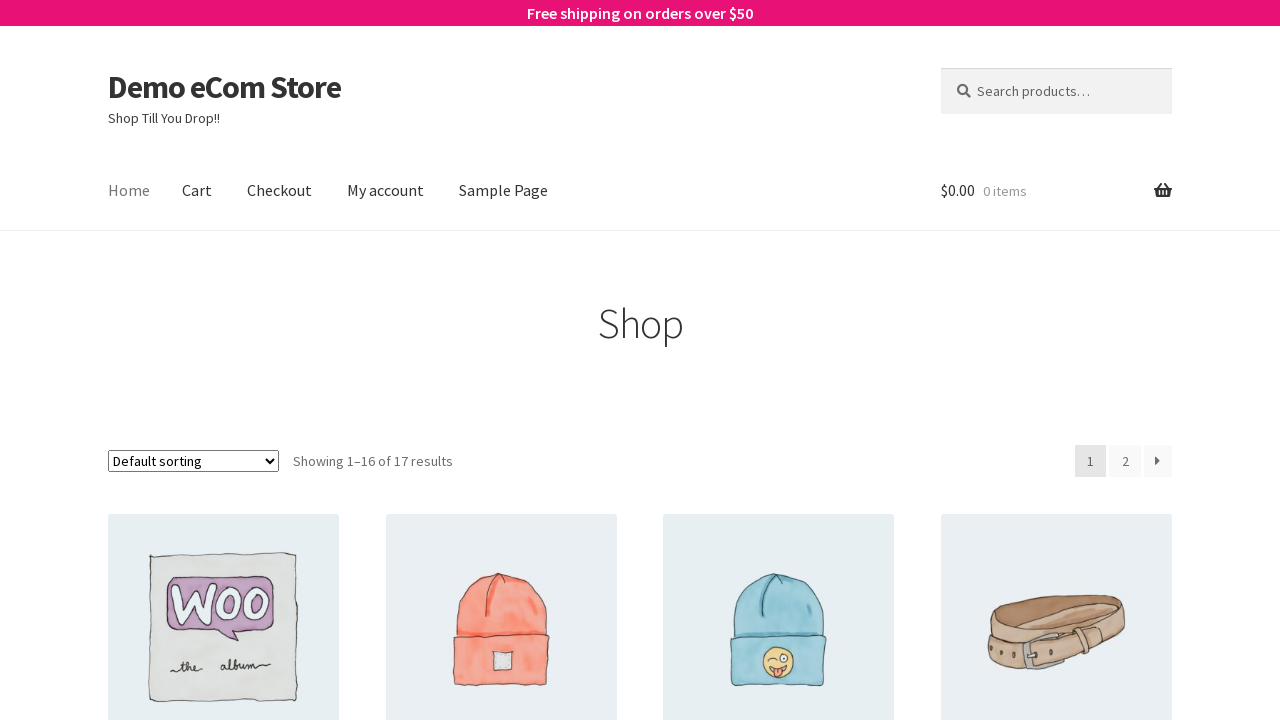

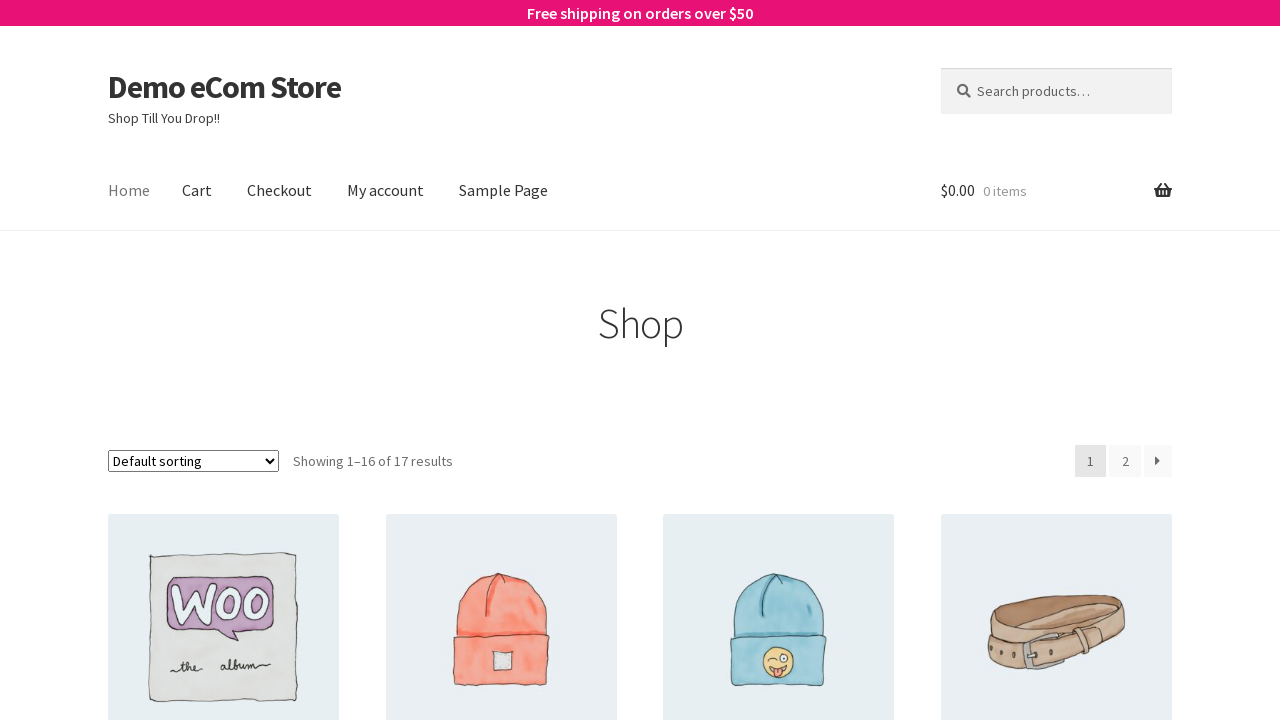